Tests various JavaScript alert interactions including accepting alerts, dismissing confirmation dialogs, and entering text in prompt alerts

Starting URL: https://letcode.in/alert

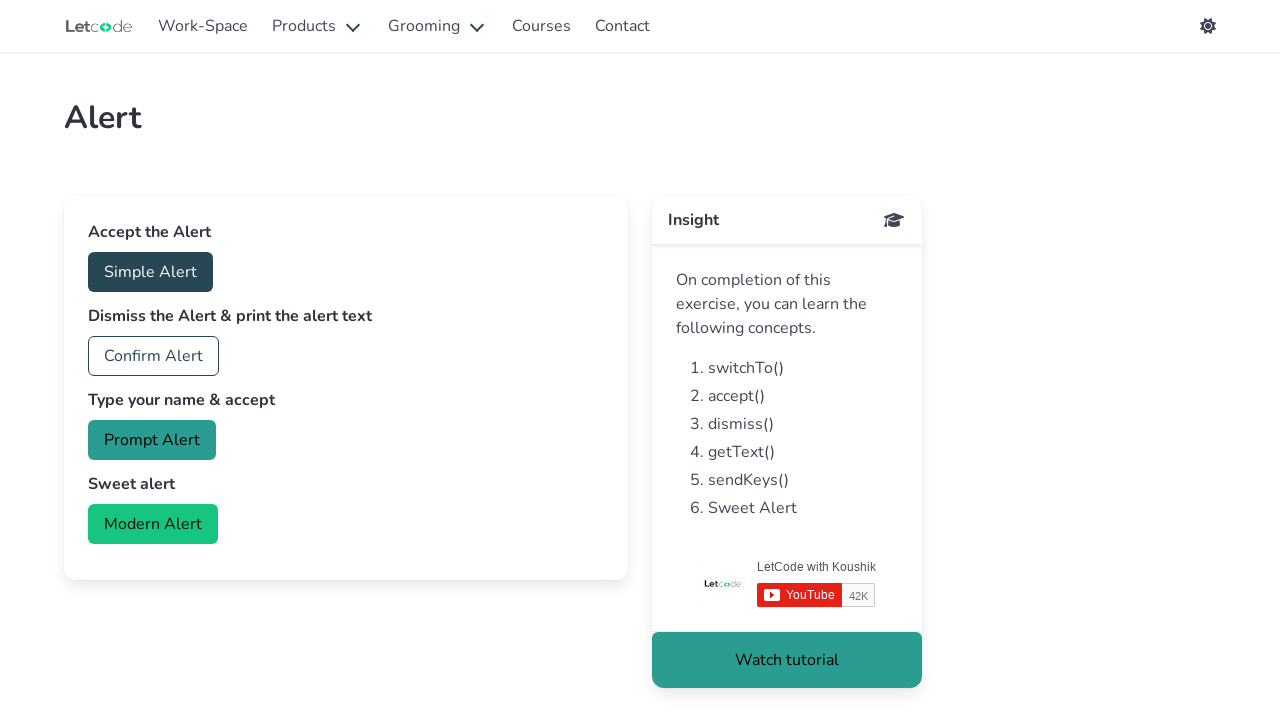

Clicked button to trigger simple alert at (150, 272) on #accept
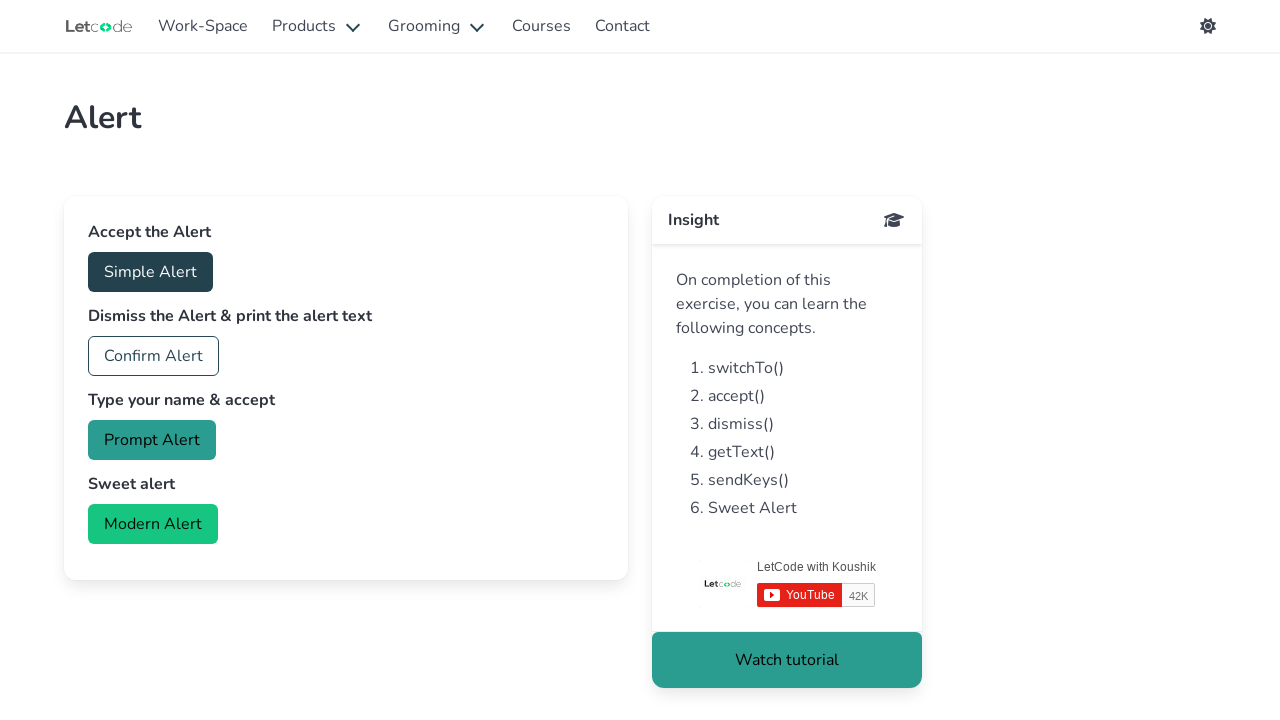

Set up dialog handler to accept alert
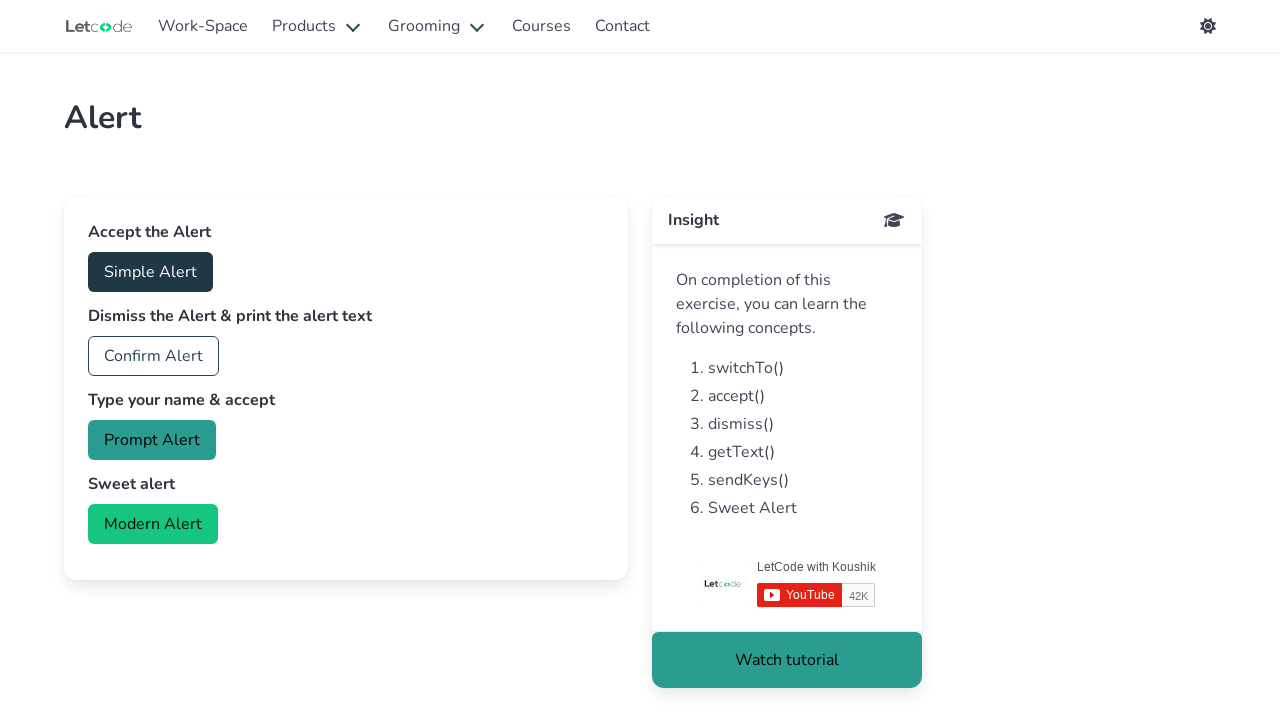

Clicked button to trigger confirmation dialog at (154, 356) on #confirm
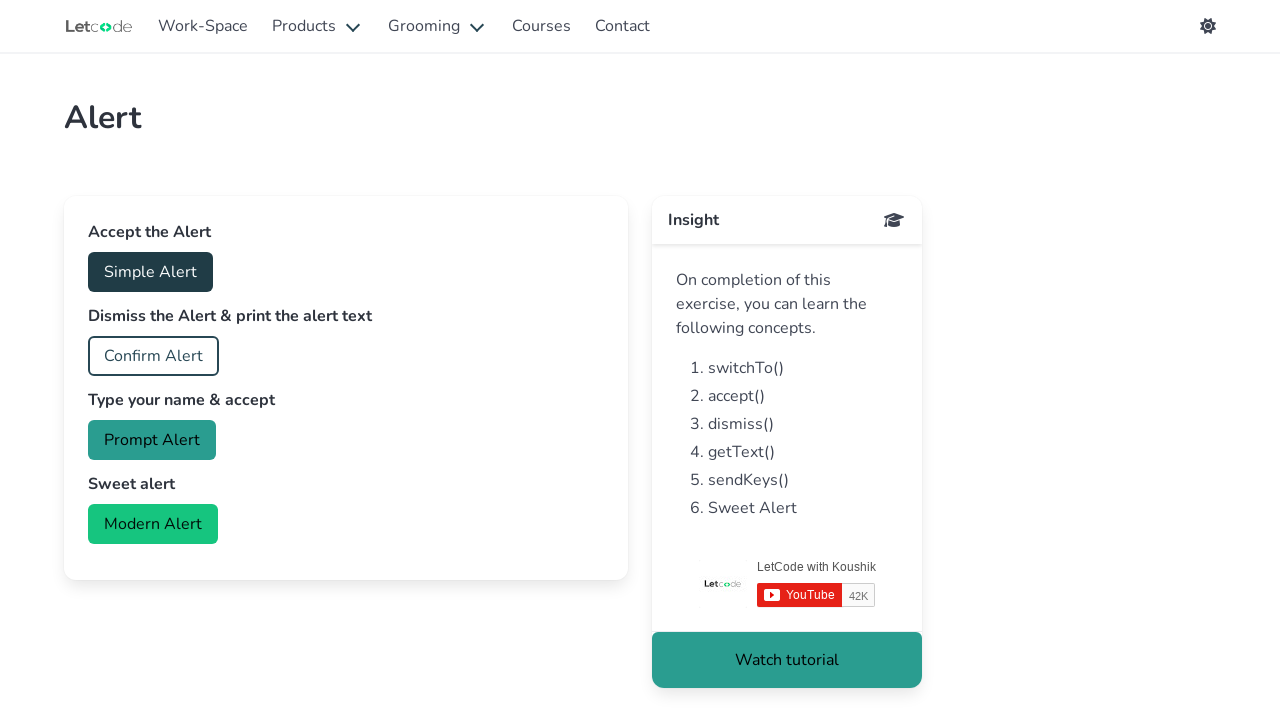

Set up dialog handler to dismiss confirmation dialog
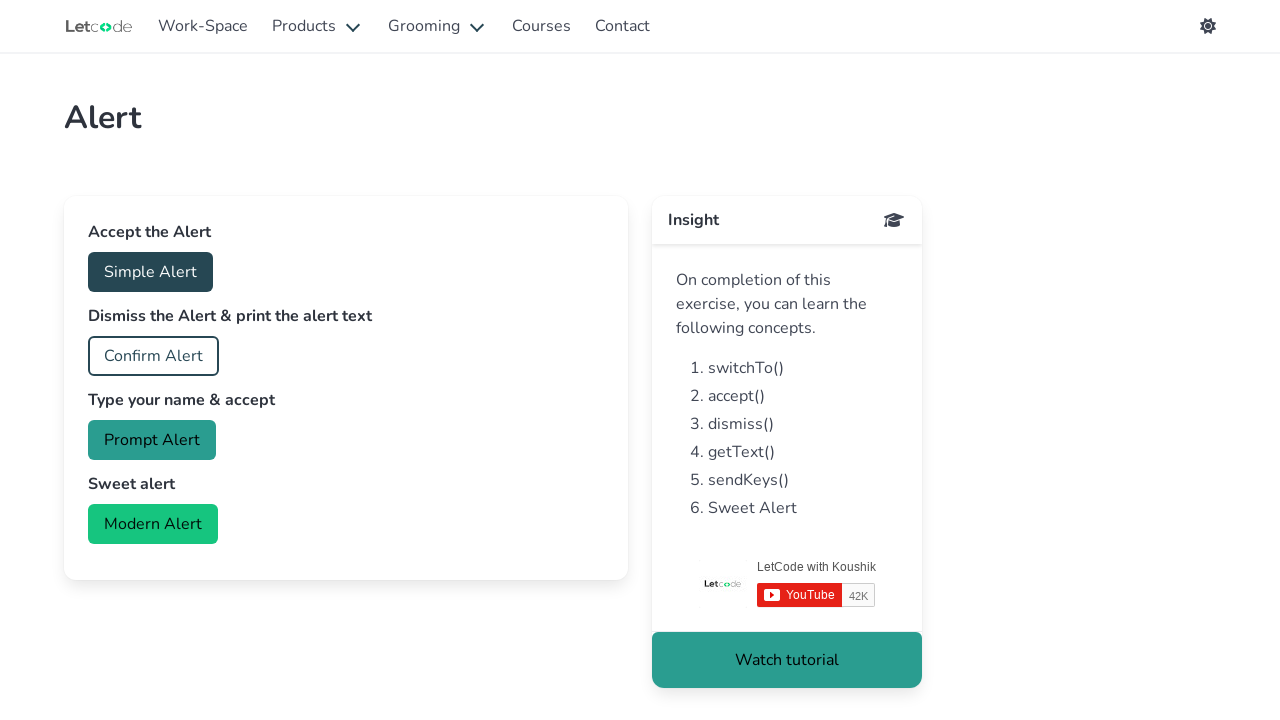

Set up dialog handler to accept prompt with text 'Ruban'
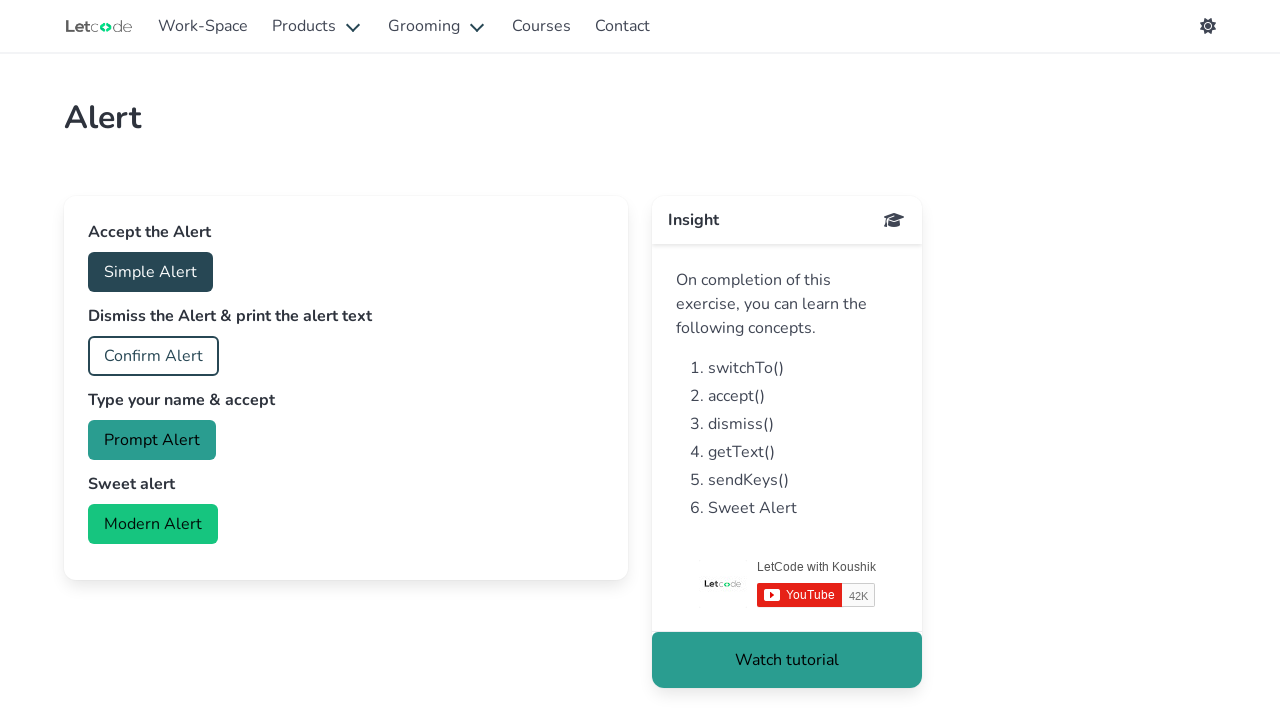

Clicked button to trigger prompt dialog at (152, 440) on #prompt
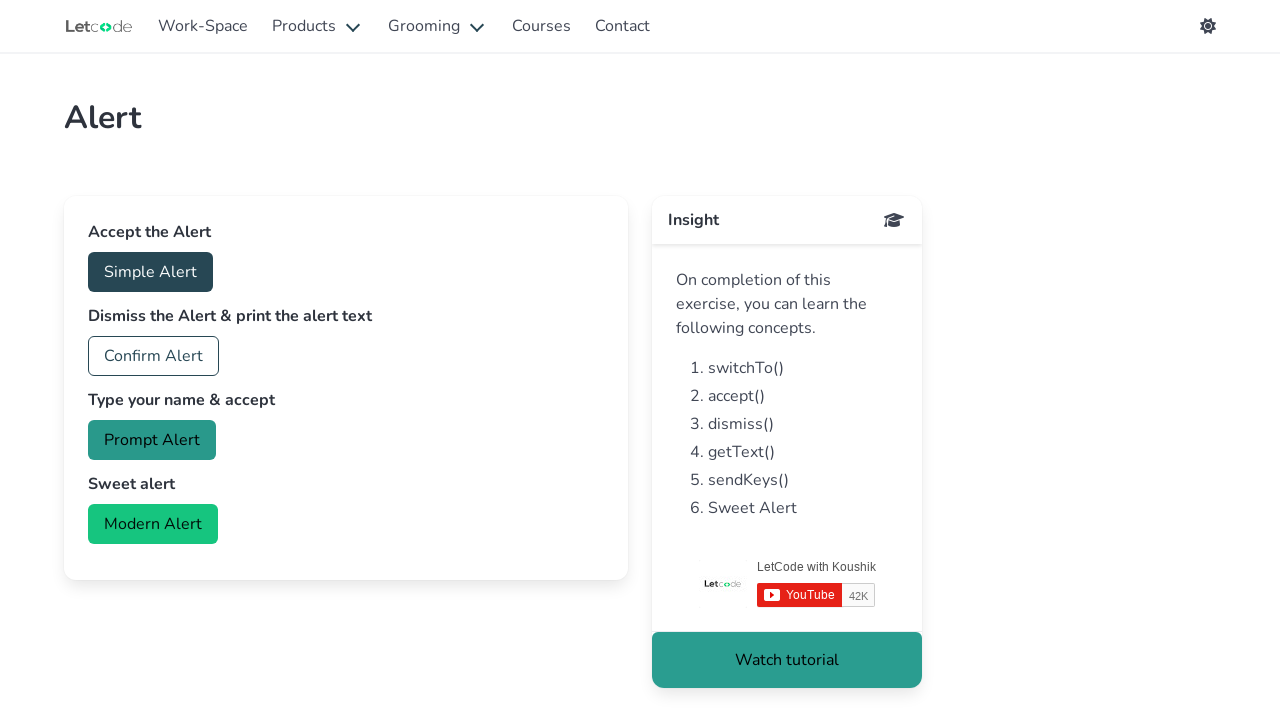

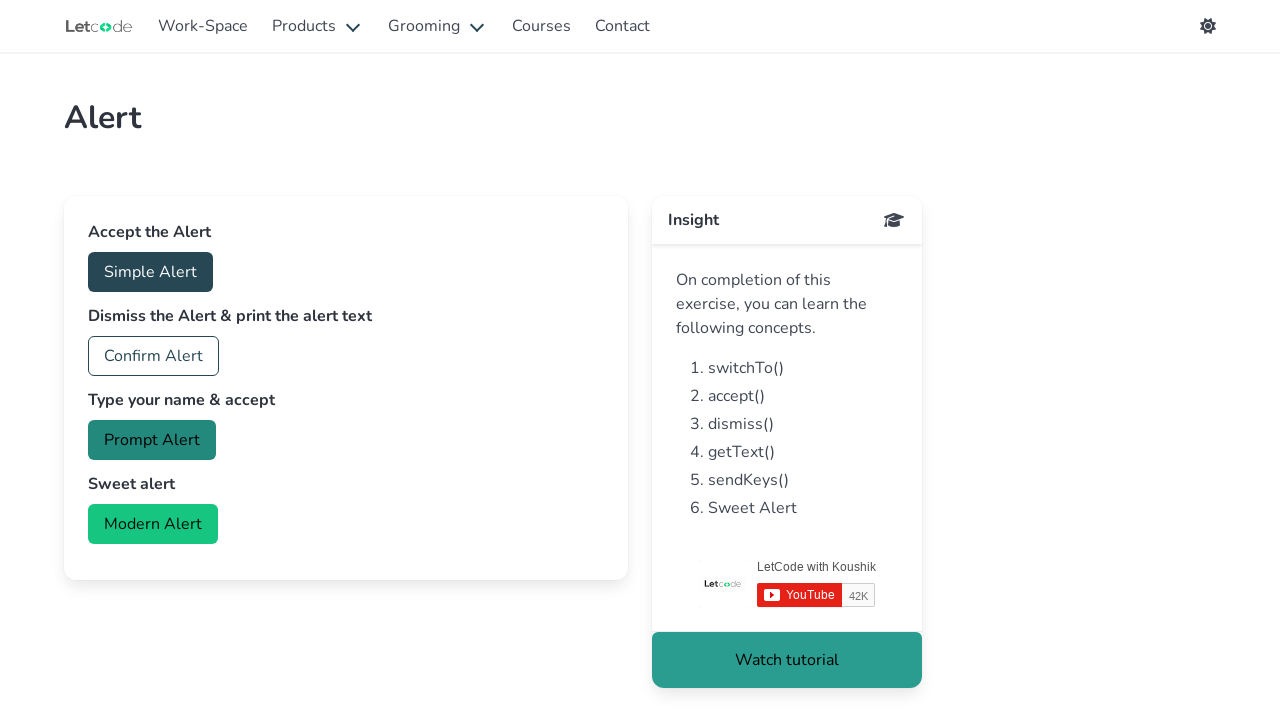